Navigates to Airbnb homepage and waits for the page to load

Starting URL: https://www.airbnb.com

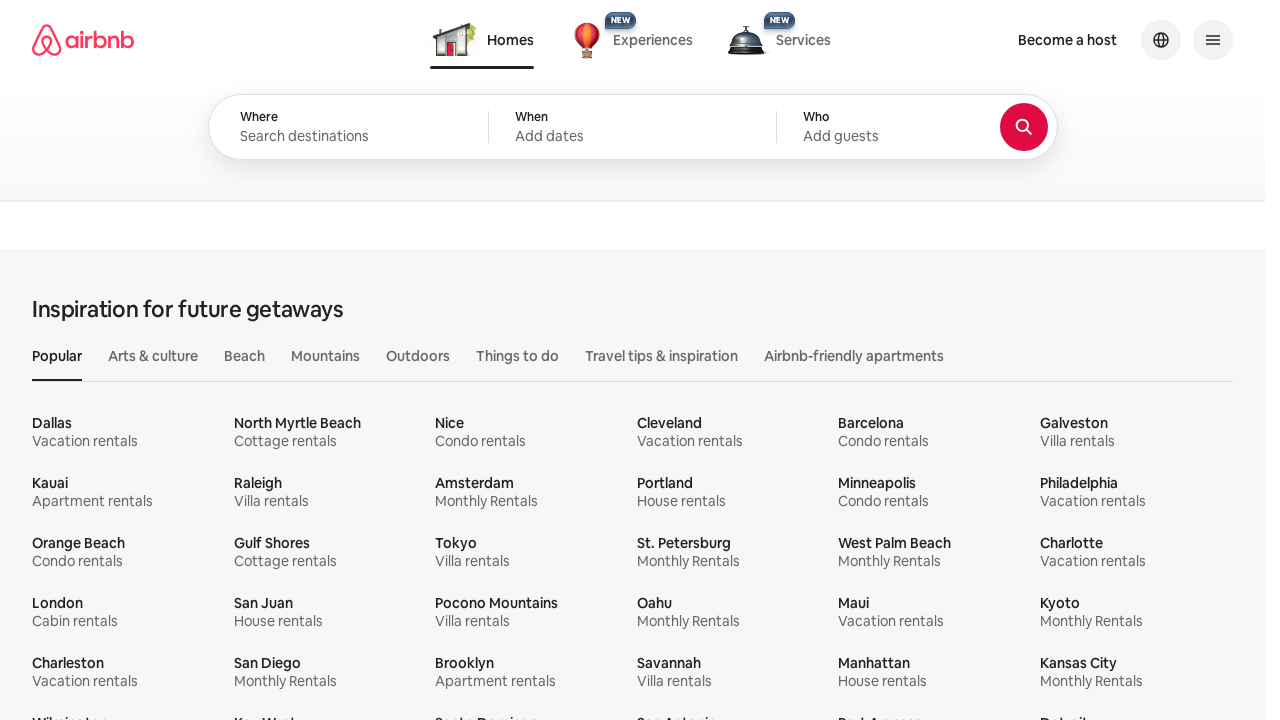

Navigated to Airbnb homepage
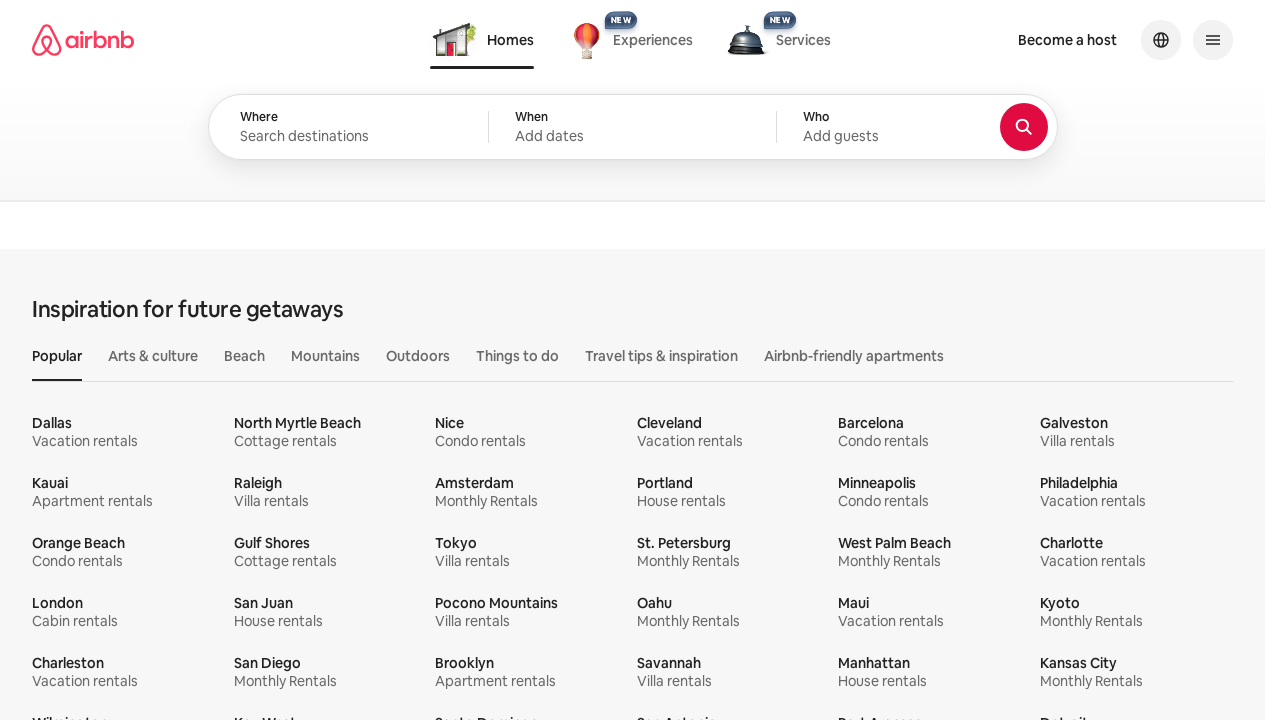

Page DOM content loaded
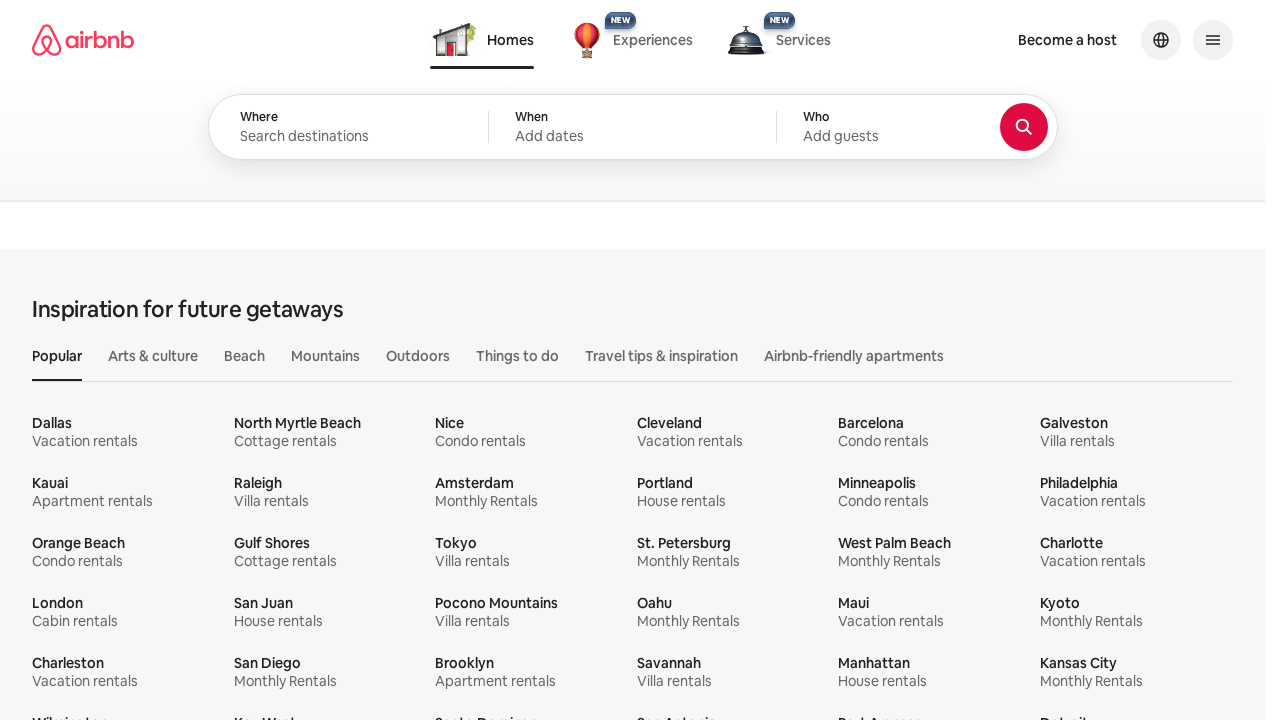

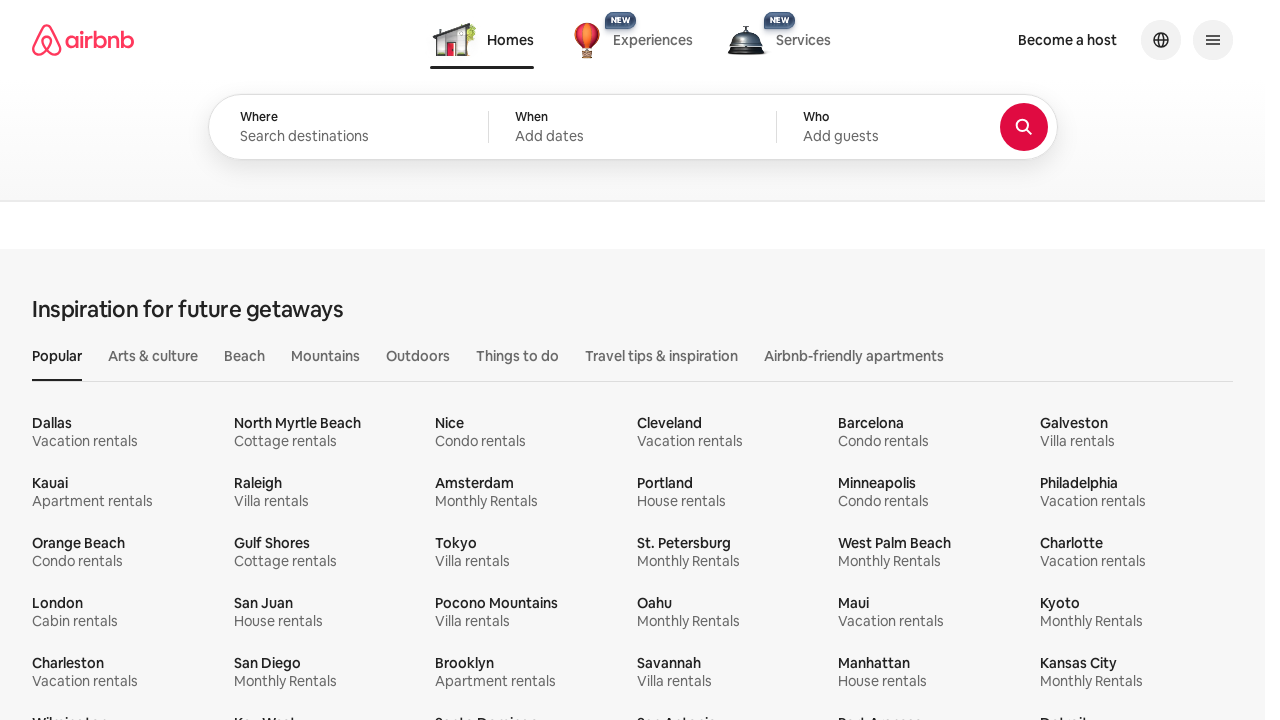